Tests file download functionality by clicking the download button and verifying the file is downloaded successfully

Starting URL: https://demoqa.com/upload-download

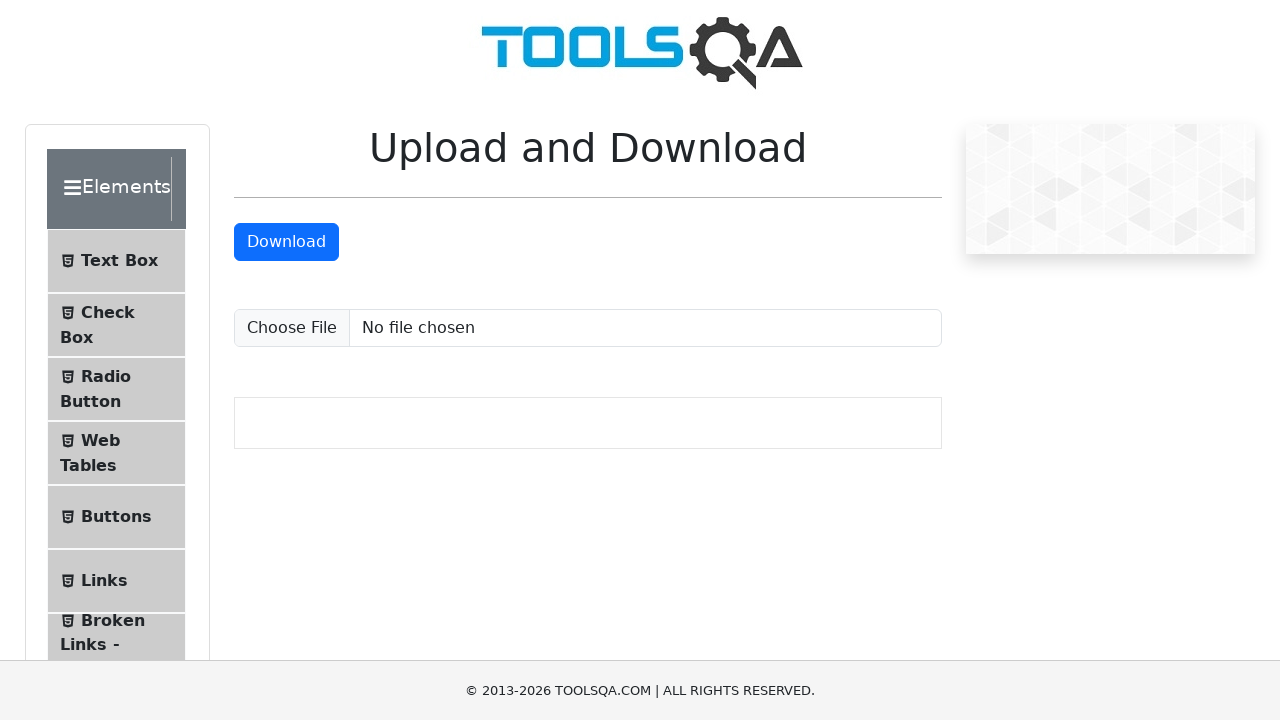

Clicked download button to initiate file download at (286, 242) on #downloadButton
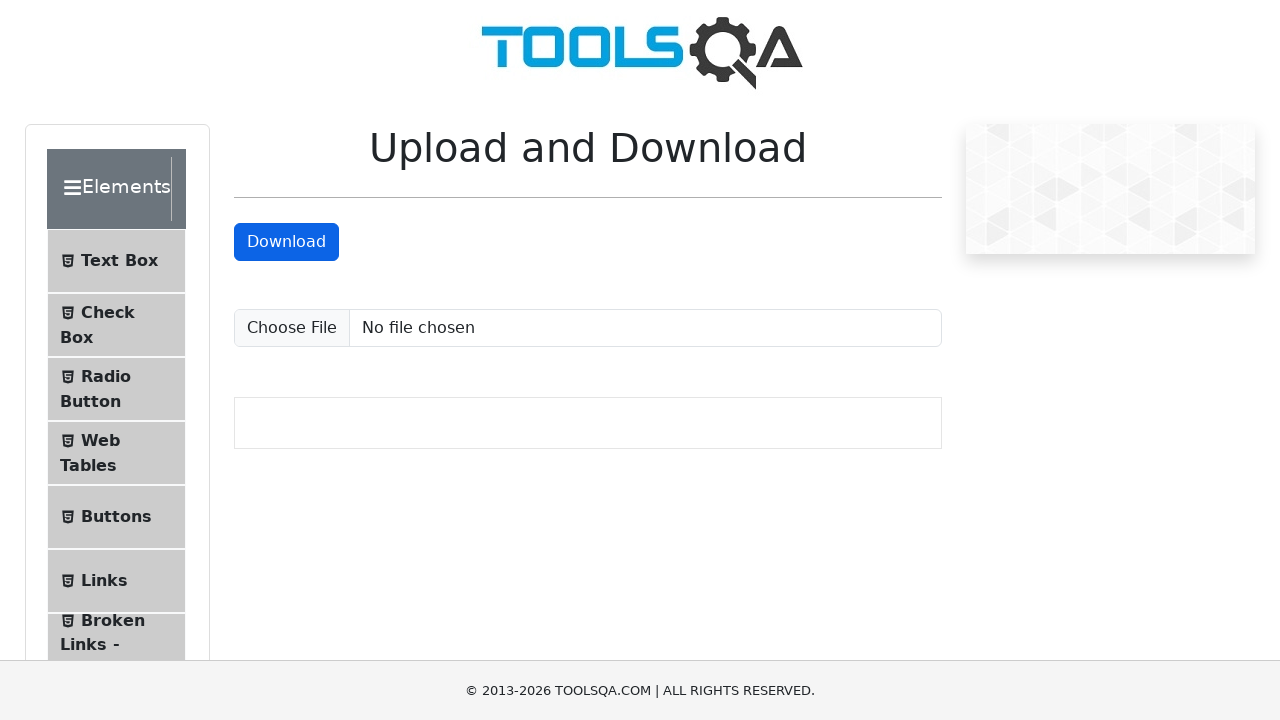

File download completed successfully
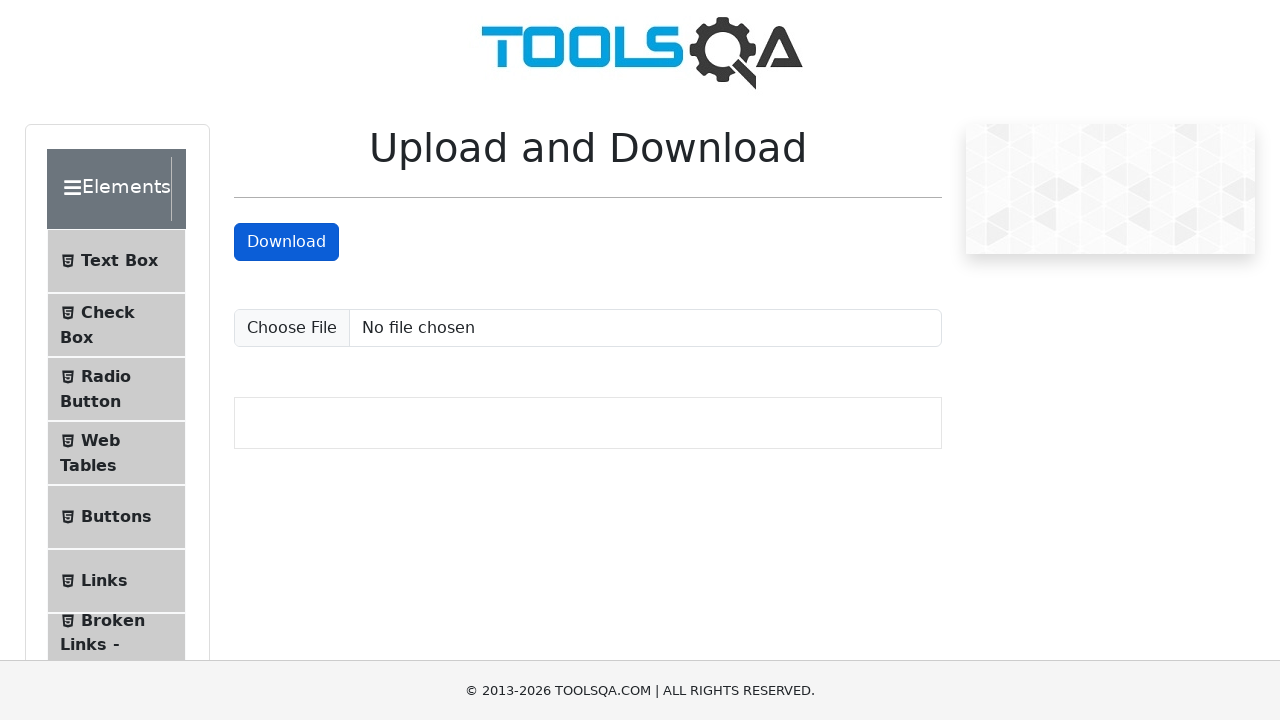

Verified downloaded file name is 'sampleFile.jpeg'
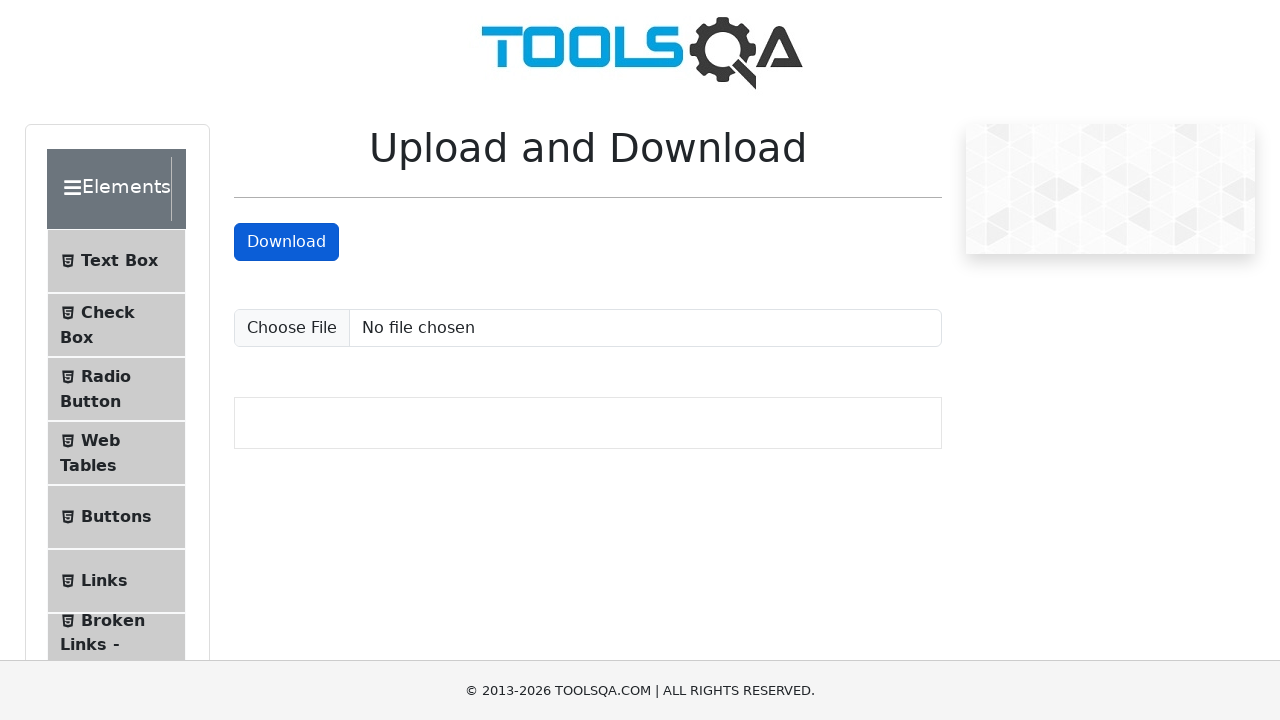

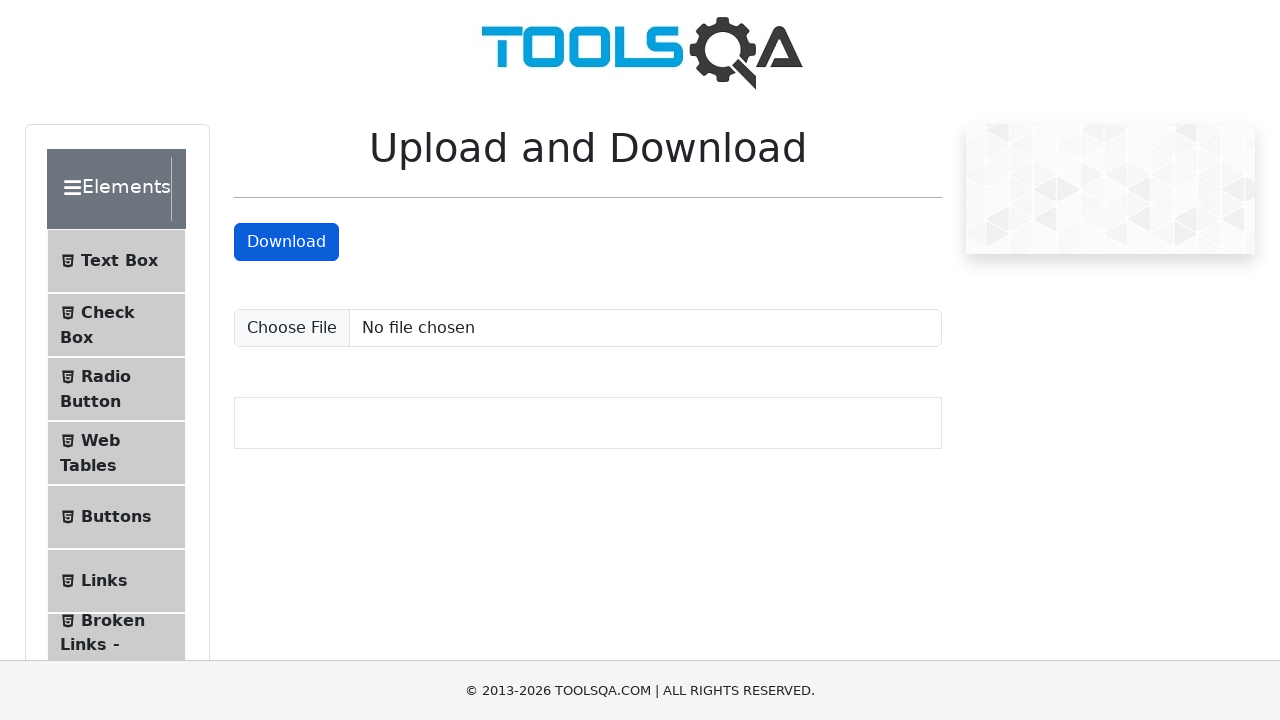